Tests dynamic loading functionality by clicking a start button and waiting for content to be displayed

Starting URL: https://the-internet.herokuapp.com/dynamic_loading/1

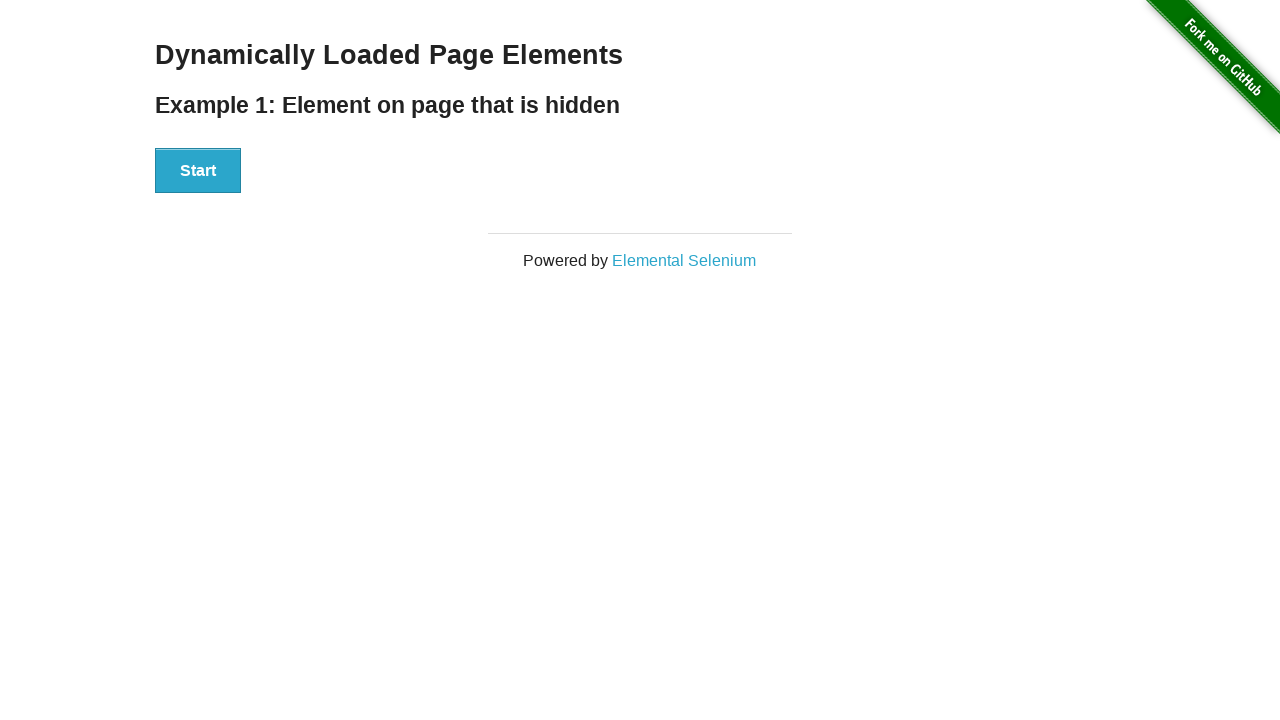

Navigated to dynamic loading test page
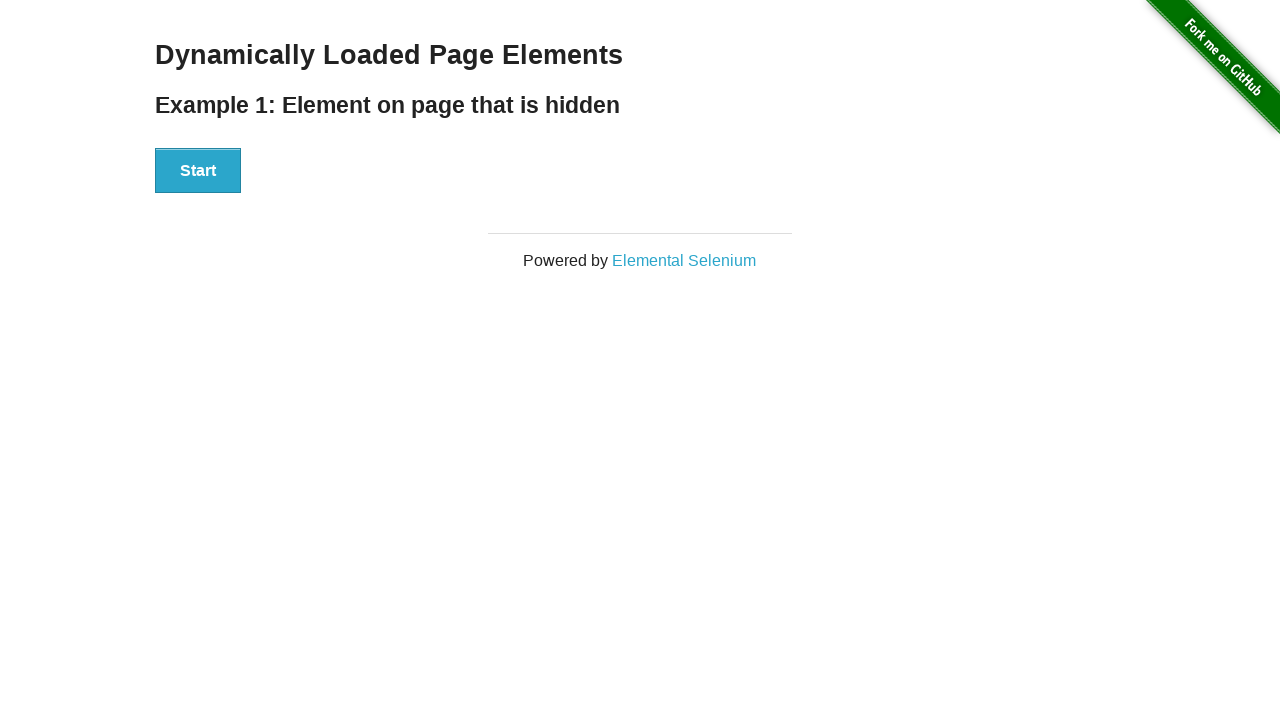

Clicked the start button at (198, 171) on #start button
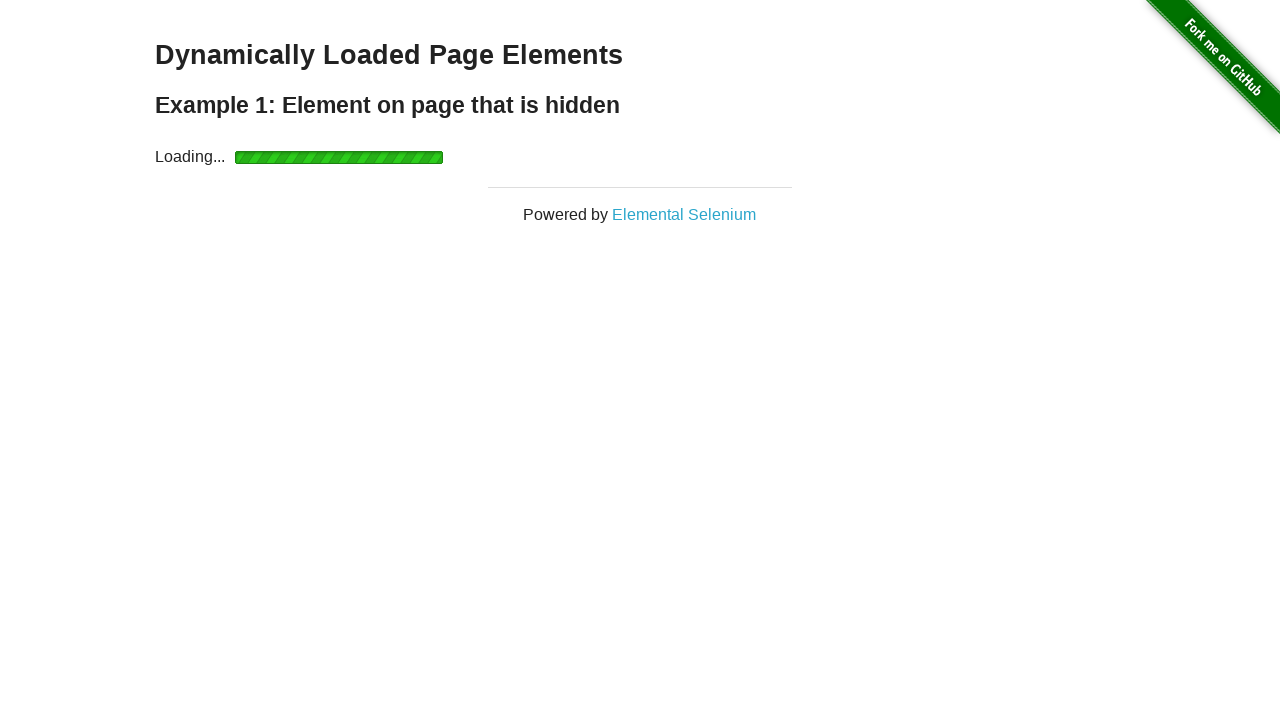

Finish element became visible after dynamic loading
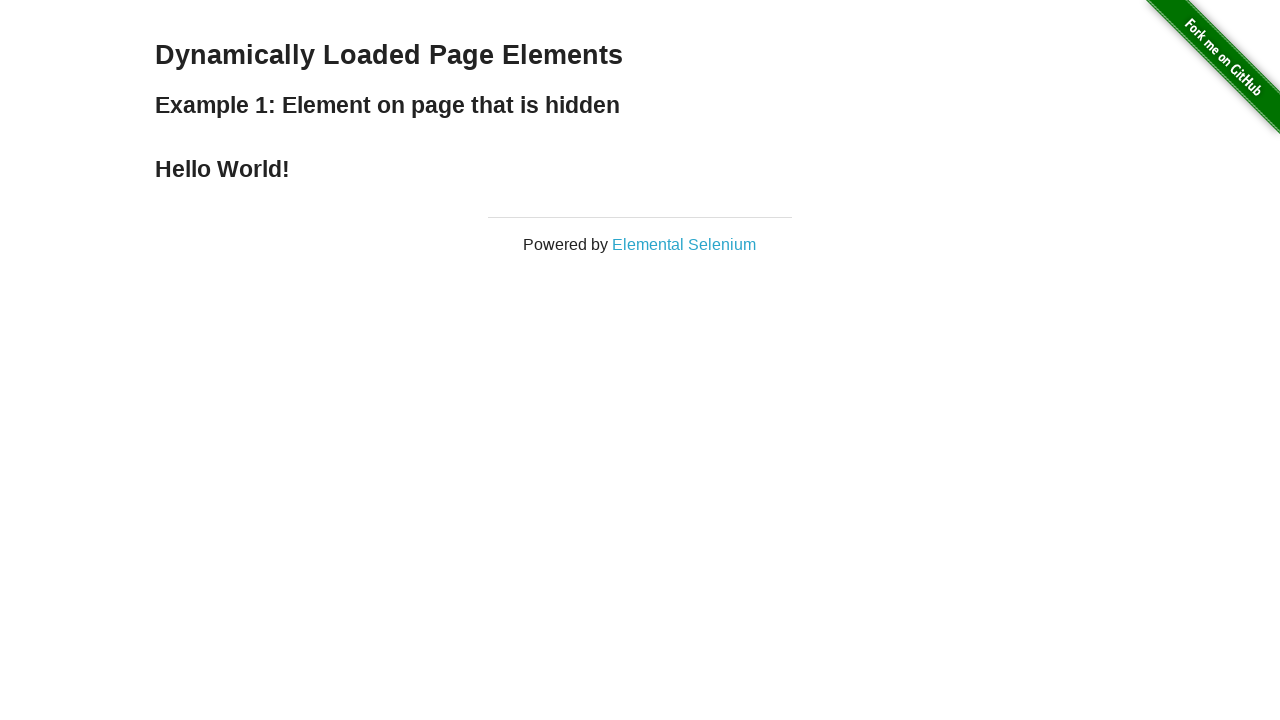

Heading text in finish element is present
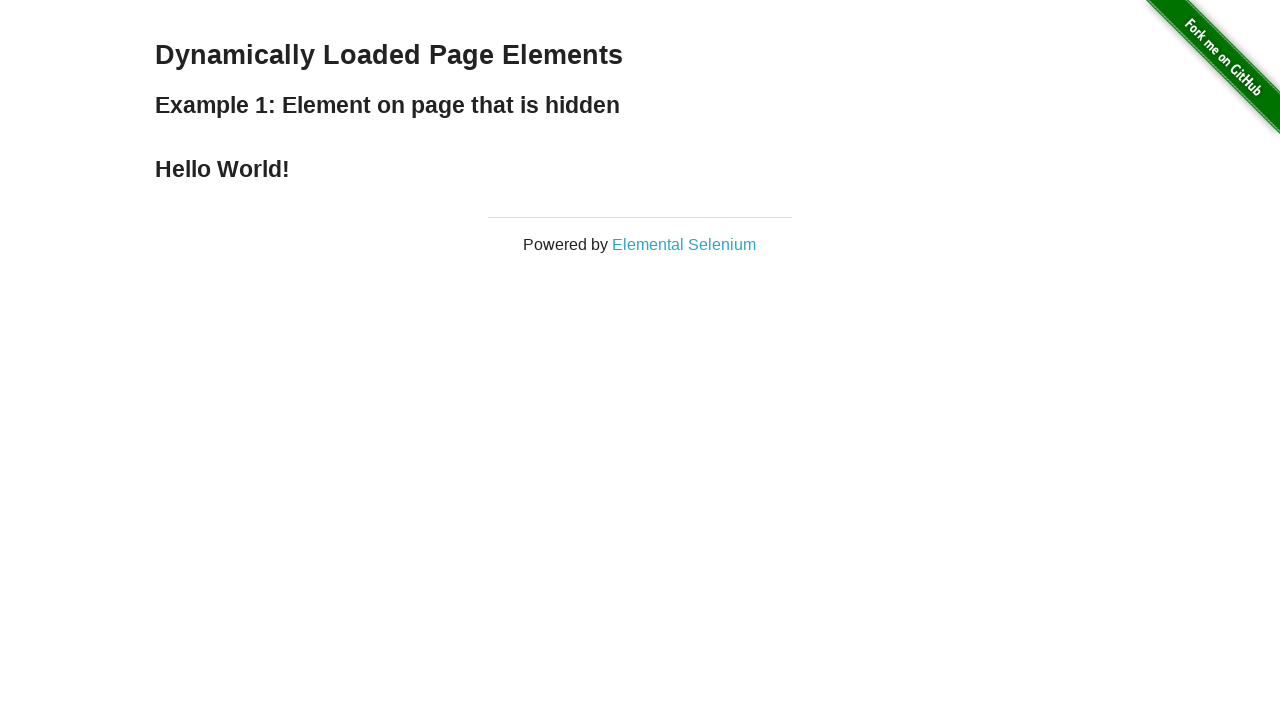

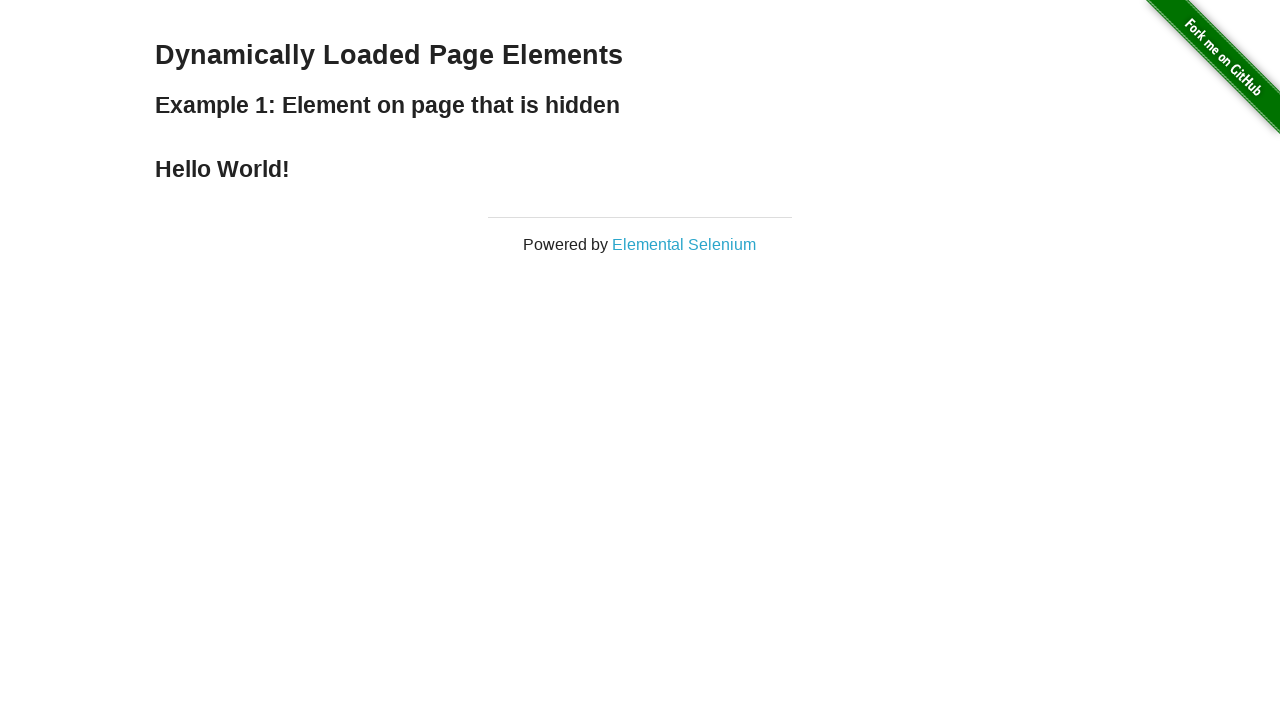